Tests that clicking the login button with only a username (no password) shows an appropriate error message requiring password

Starting URL: https://www.saucedemo.com

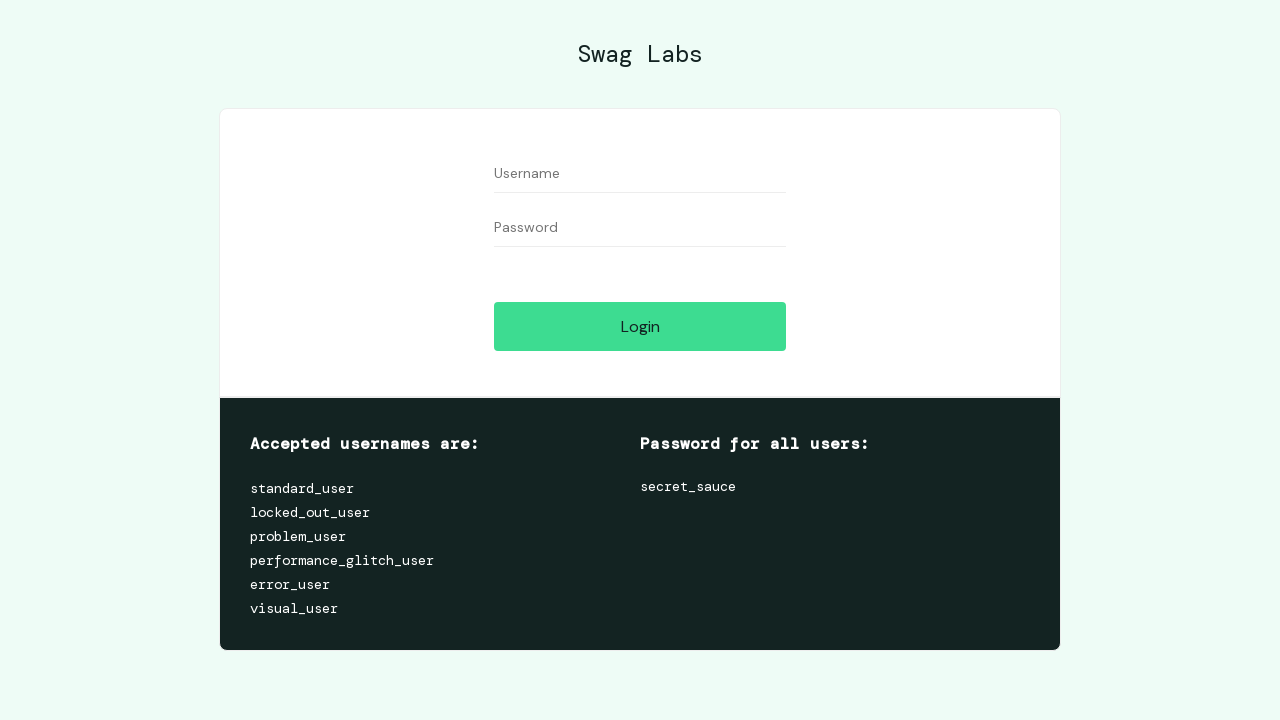

Username input field loaded
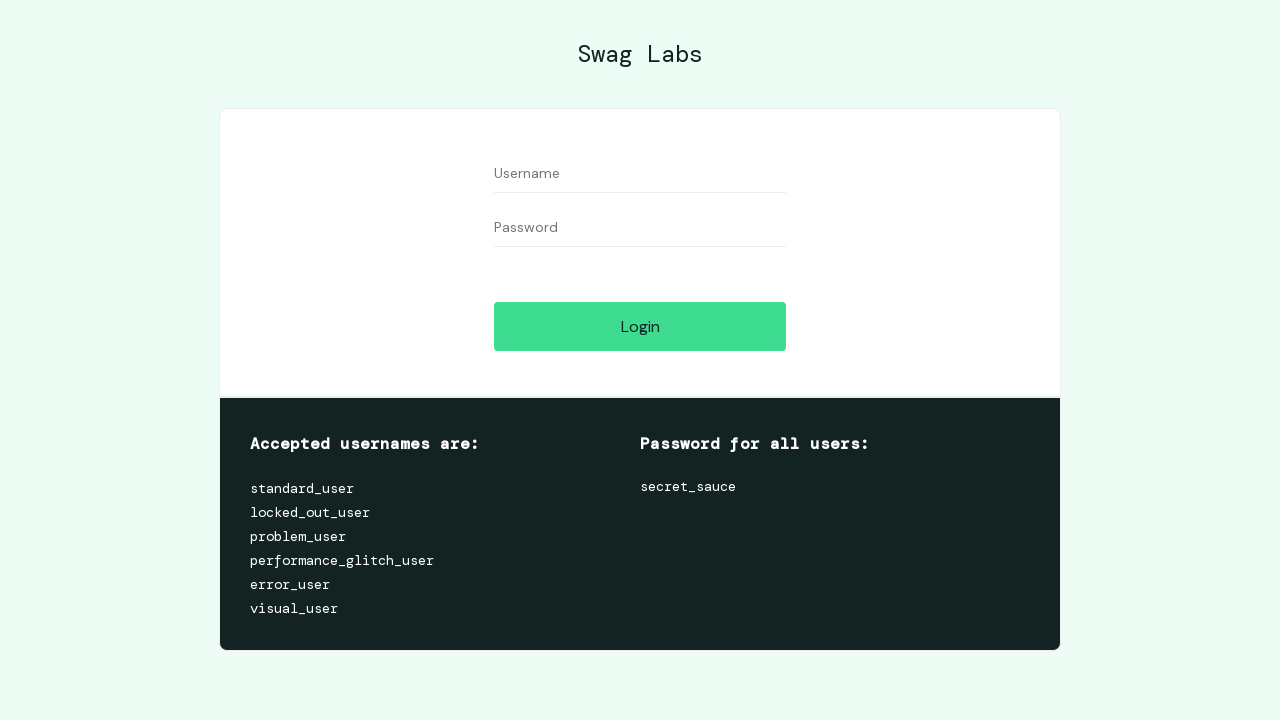

Password input field loaded
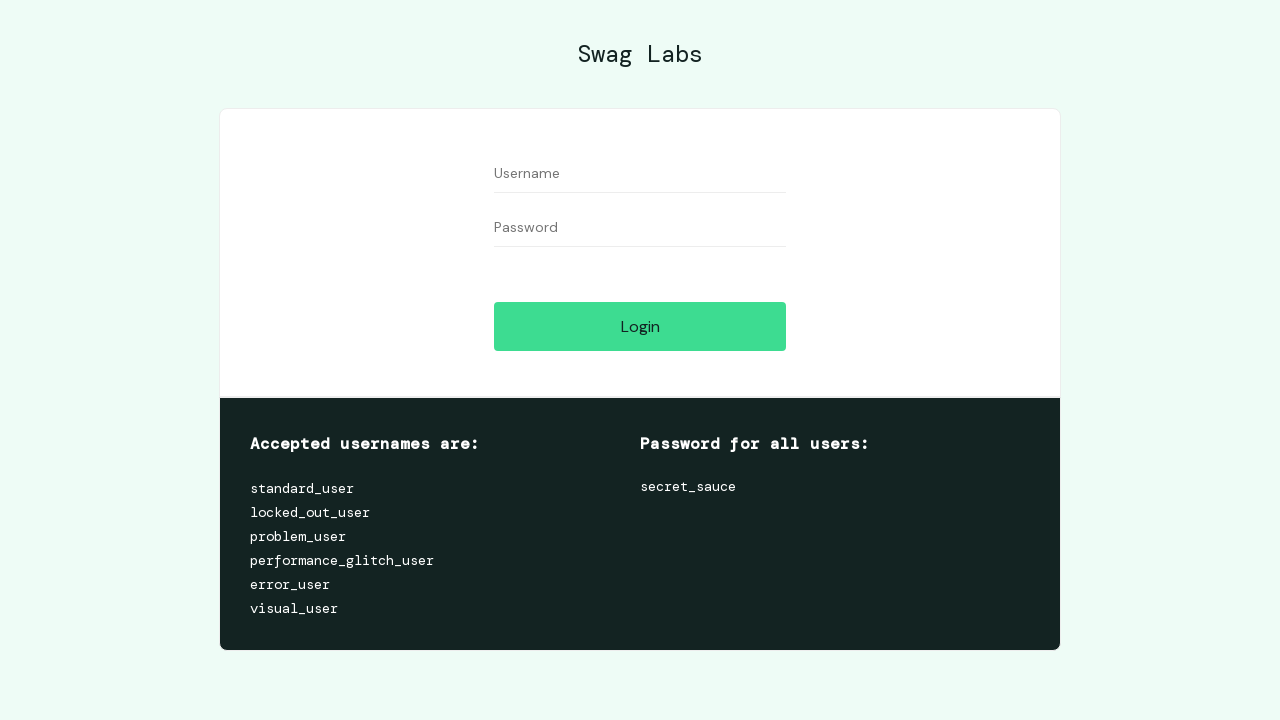

Filled username field with 'testuser123' on #user-name
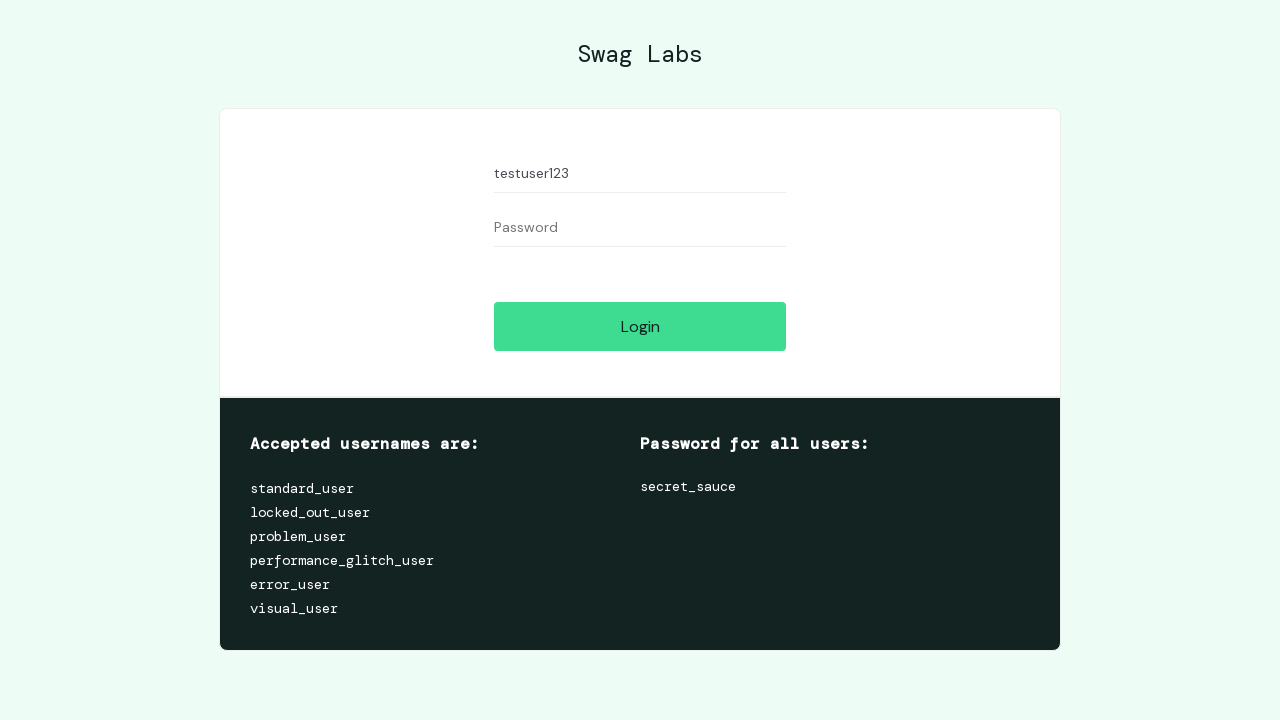

Clicked login button without entering password at (640, 326) on #login-button
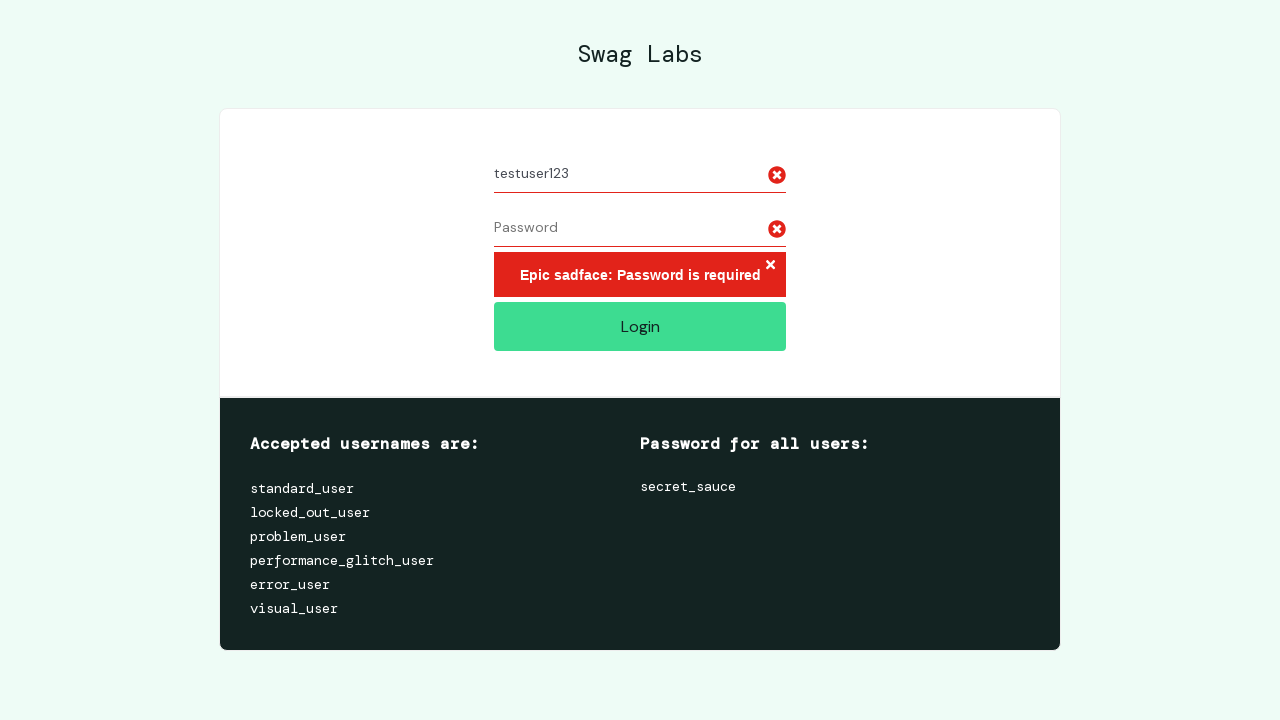

Located error message element
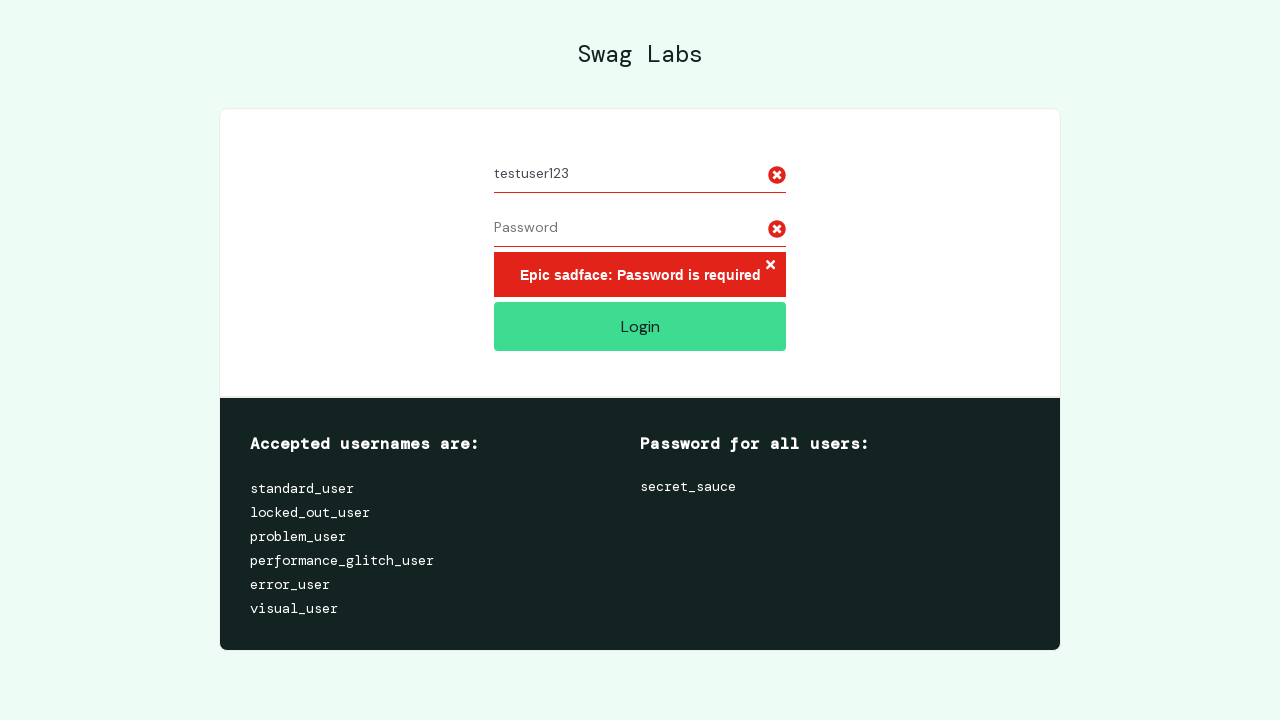

Error message element became visible
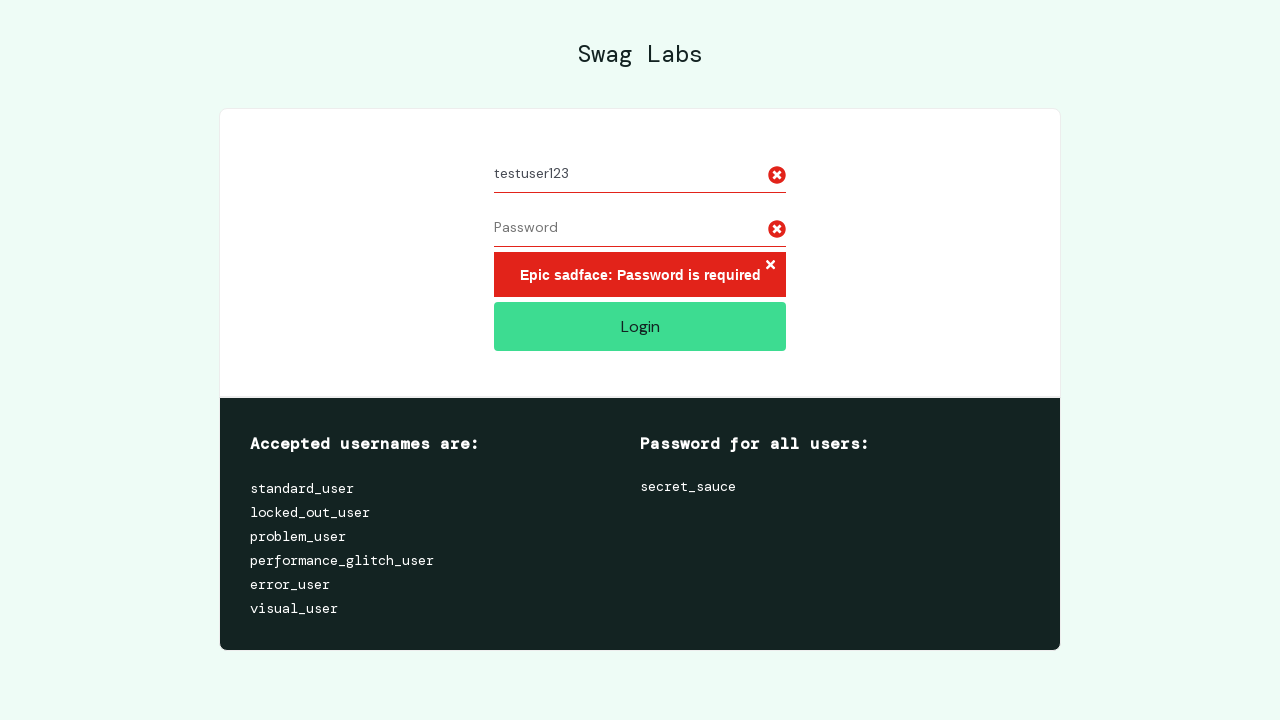

Verified error message text: 'Epic sadface: Password is required'
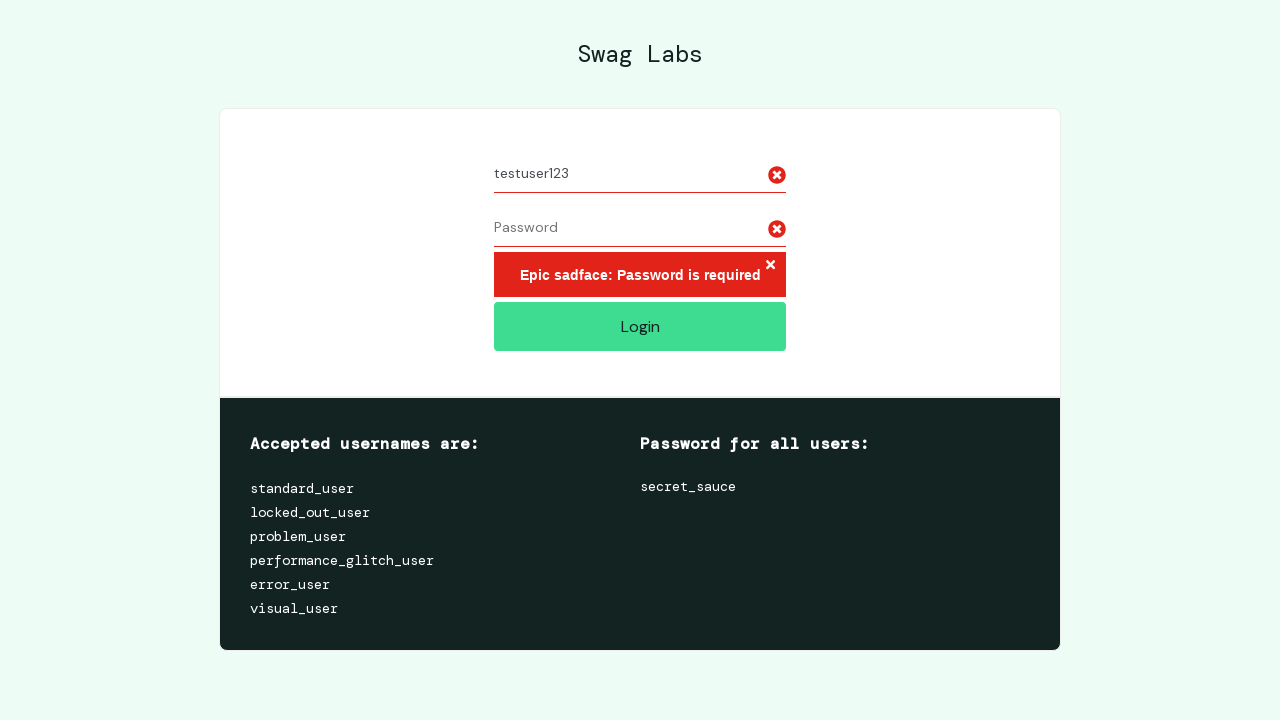

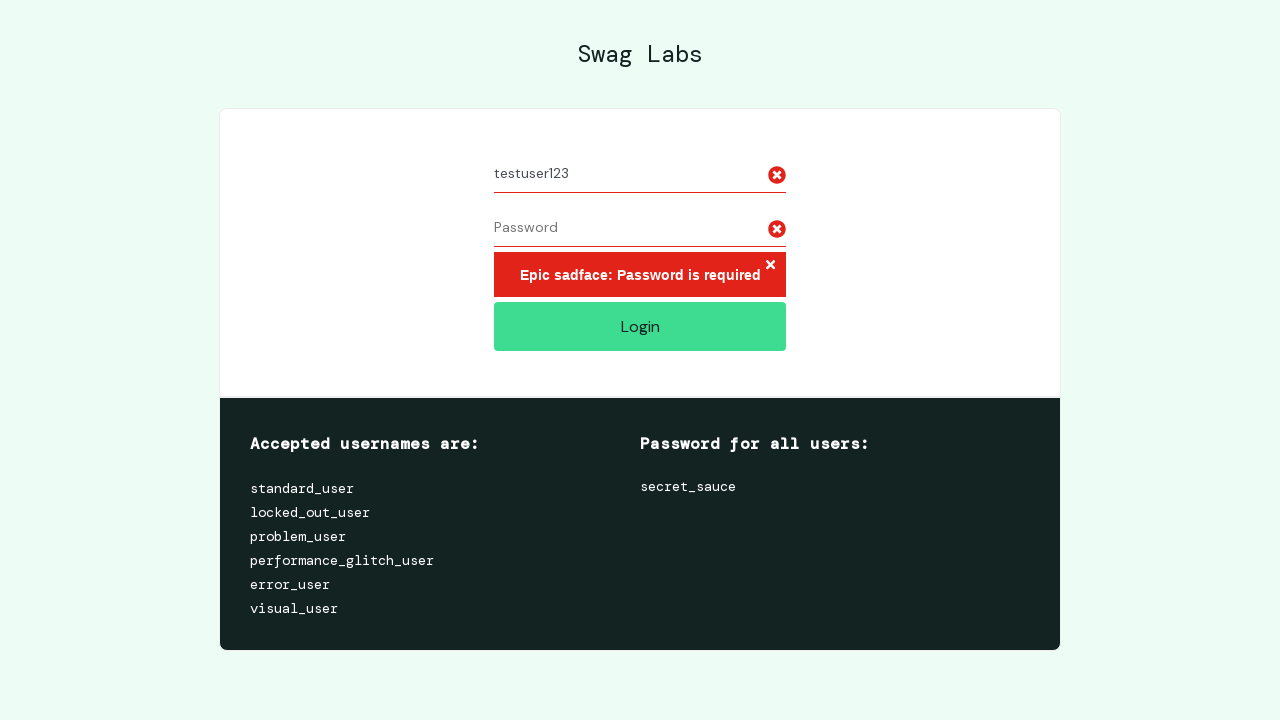